Tests window switching and alert handling by clicking a button to open a new tab, switching to it, triggering an alert, and validating the alert text.

Starting URL: https://www.hyrtutorials.com/p/window-handles-practice.html

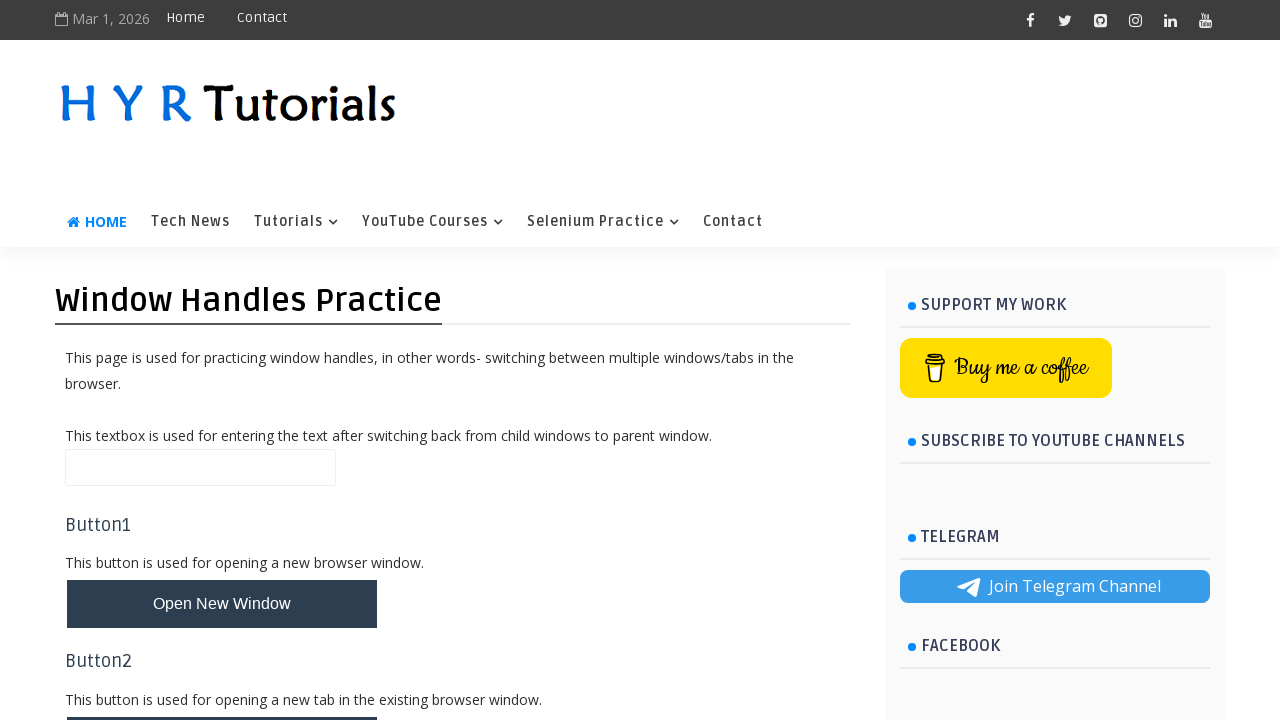

Clicked new tab button to open a new window at (222, 696) on #newTabBtn
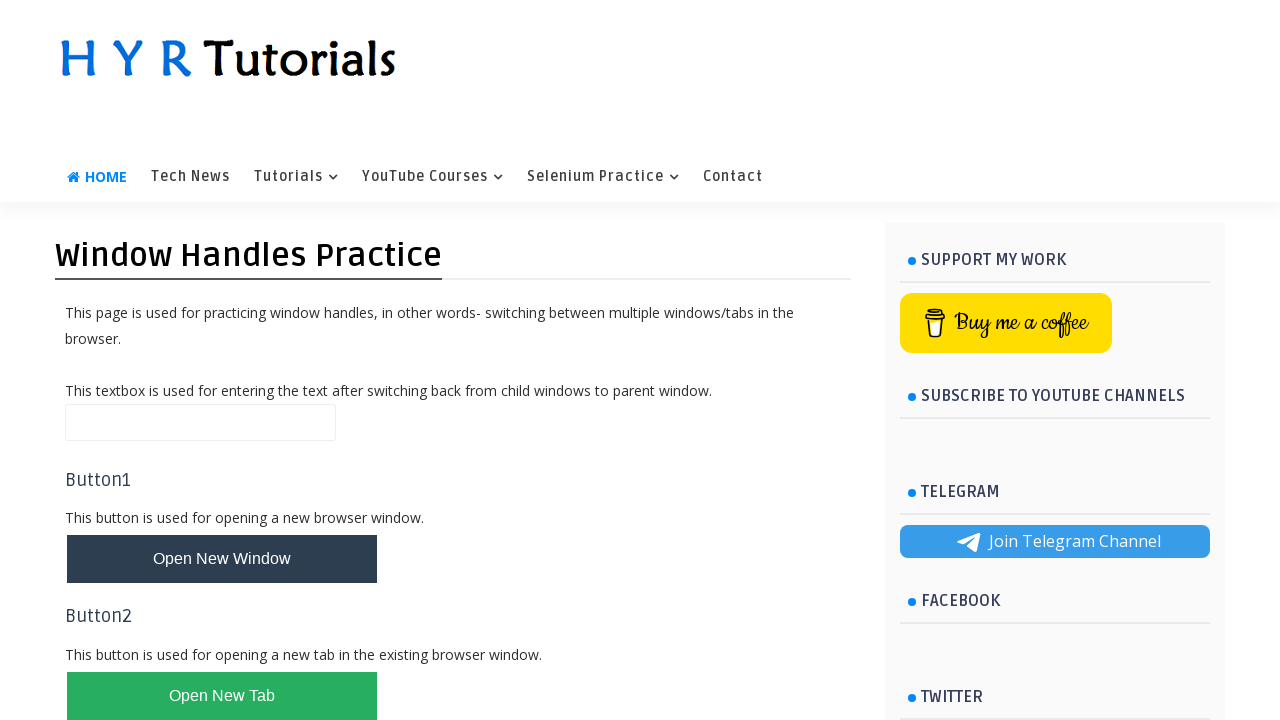

Captured new page/tab reference
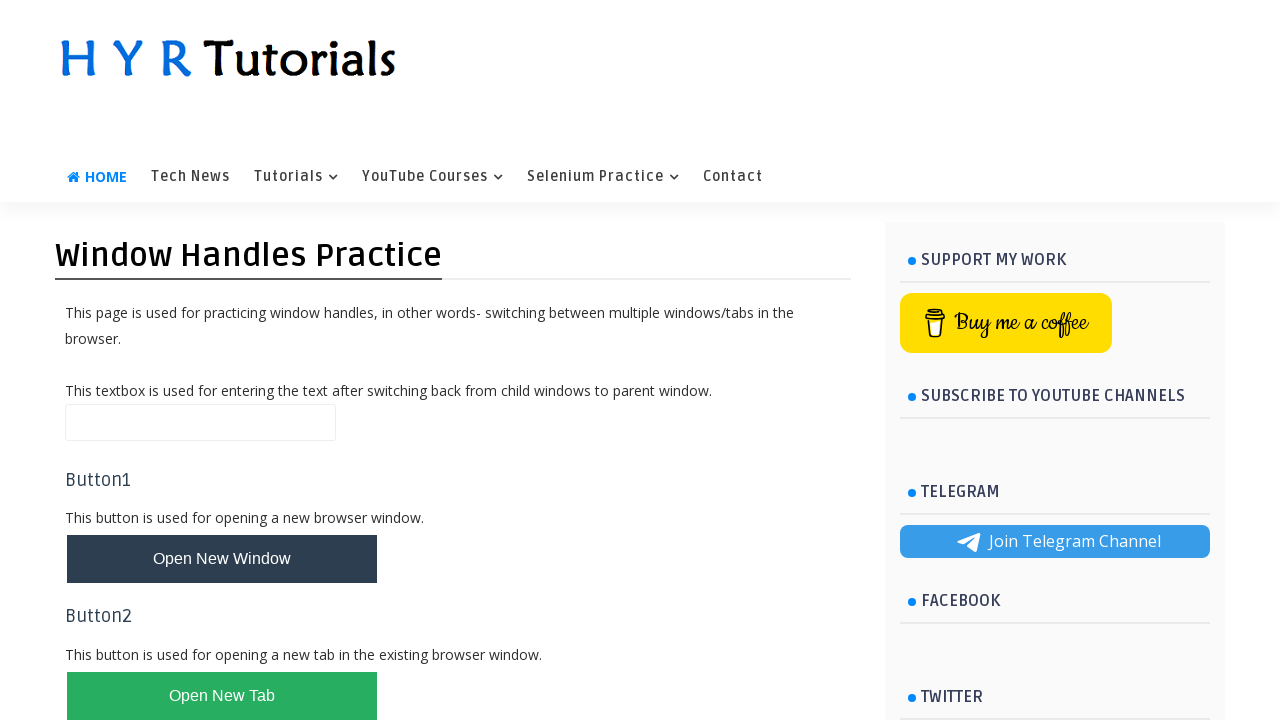

New page loaded successfully
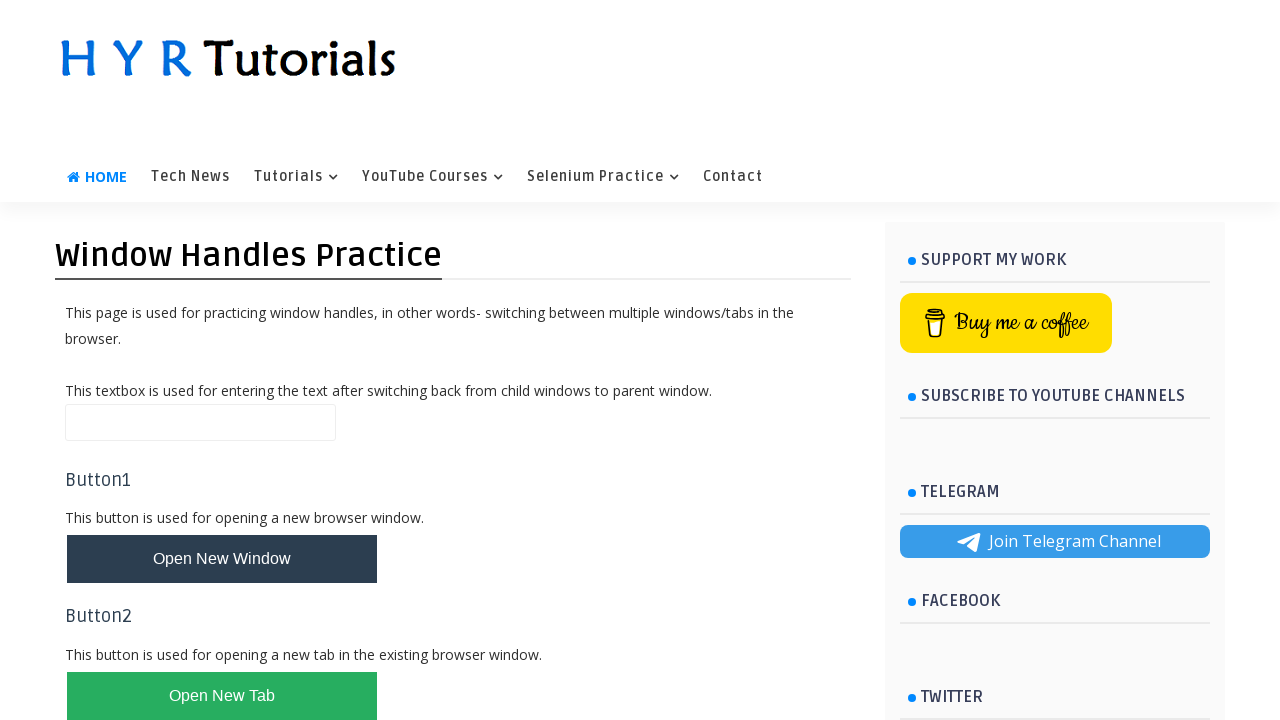

Clicked alert box button on new page at (114, 494) on #alertBox
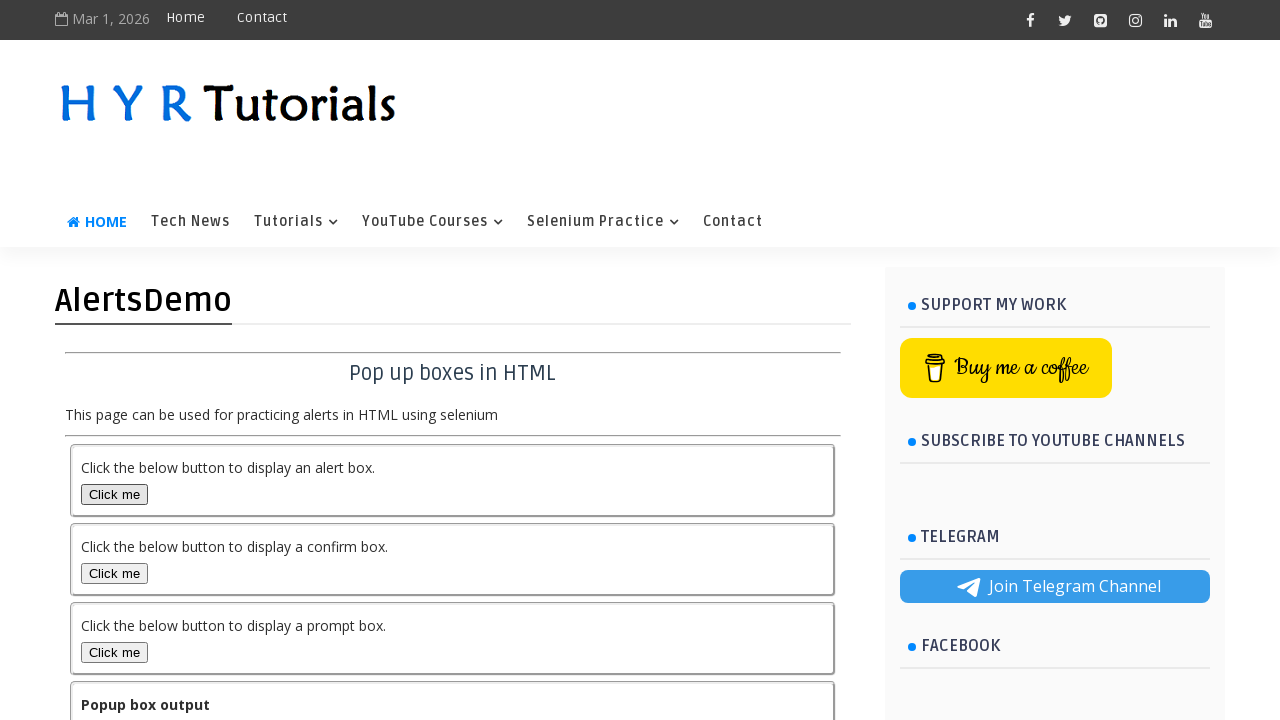

Set up alert dialog handler to accept dialogs
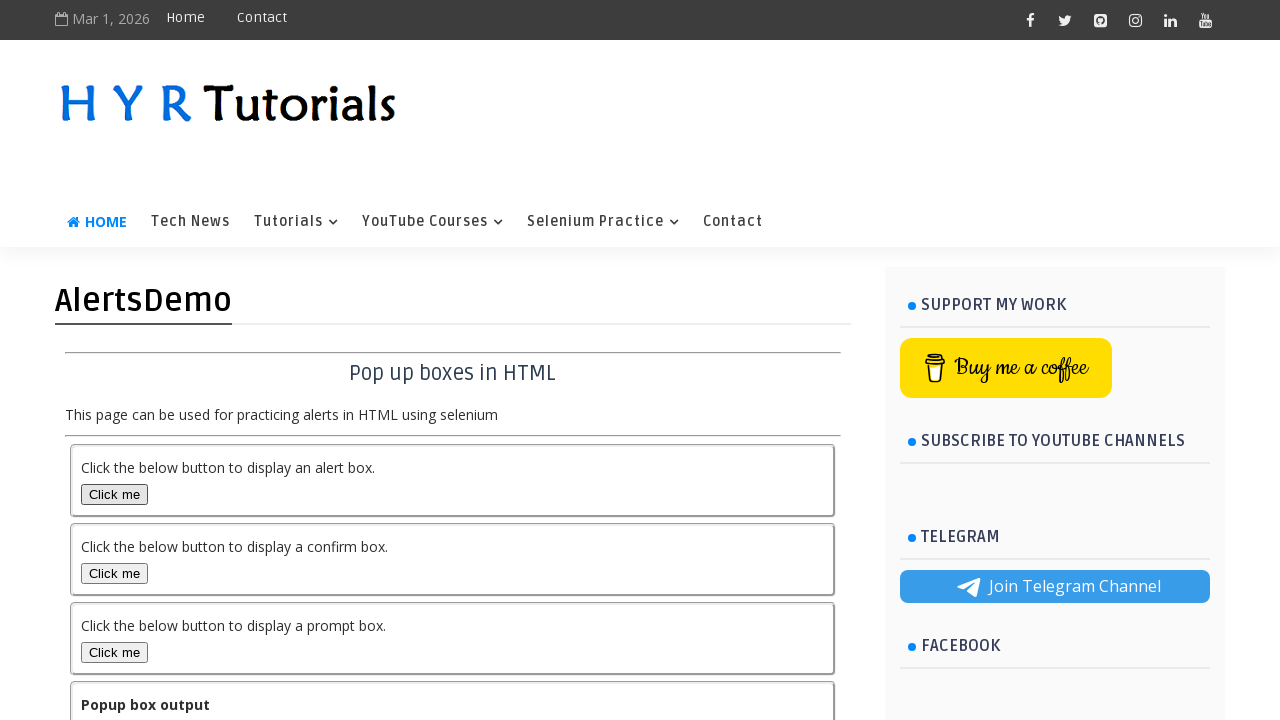

Clicked alert box button again to trigger alert dialog at (114, 494) on #alertBox
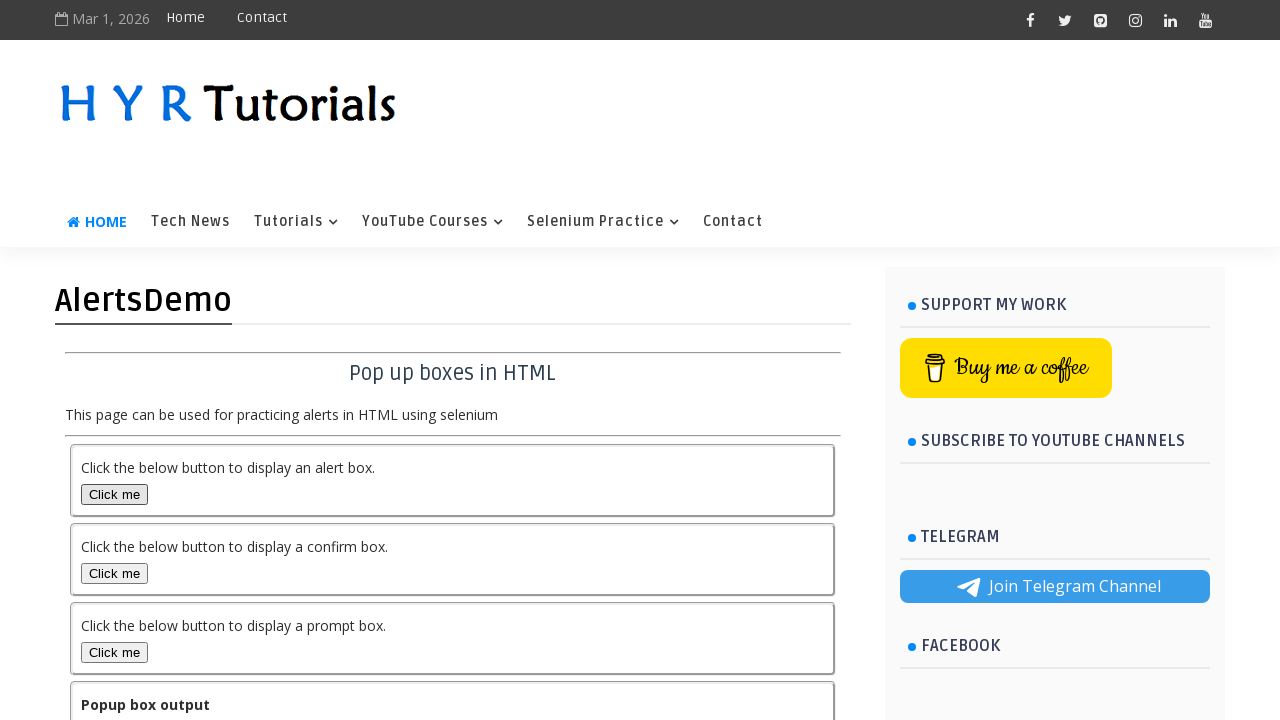

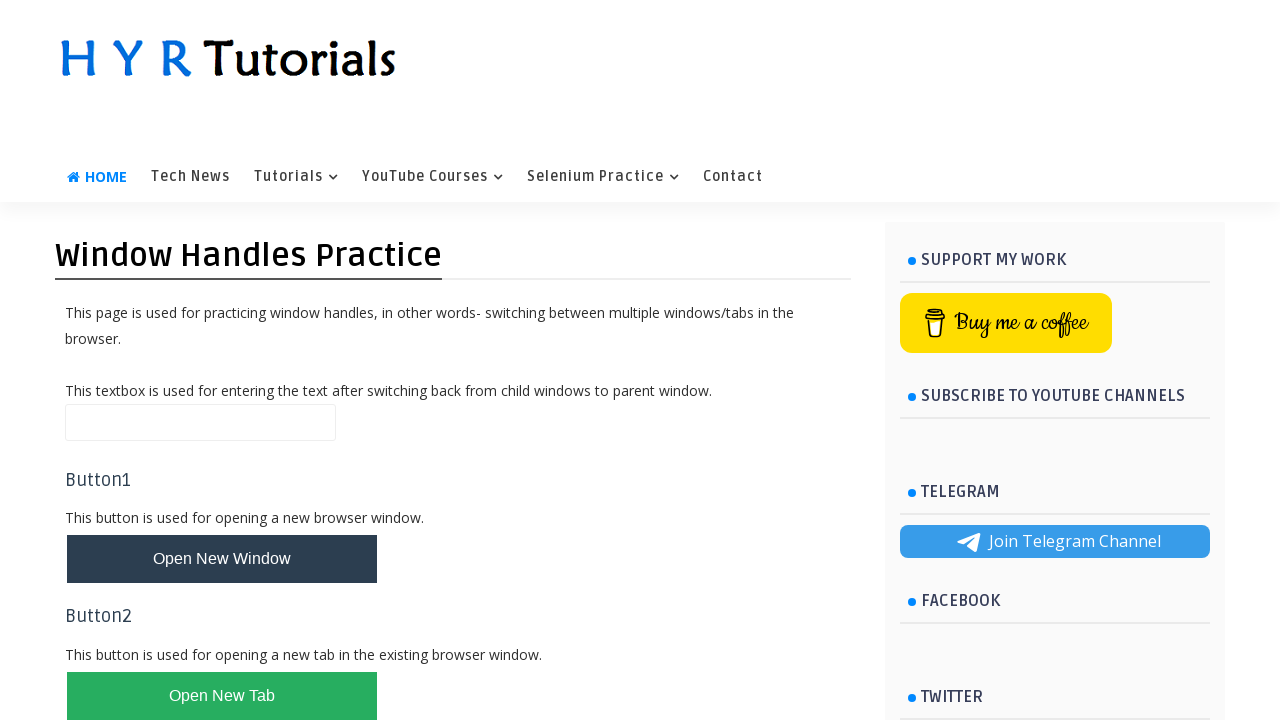